Navigates to the erail.in train schedule page for Chennai to Bengaluru route and verifies that the train listing table loads with rows and columns.

Starting URL: http://erail.in/trains-between-stations/mgr-chennai-ctr-MAS/ksr-bengaluru-SBC

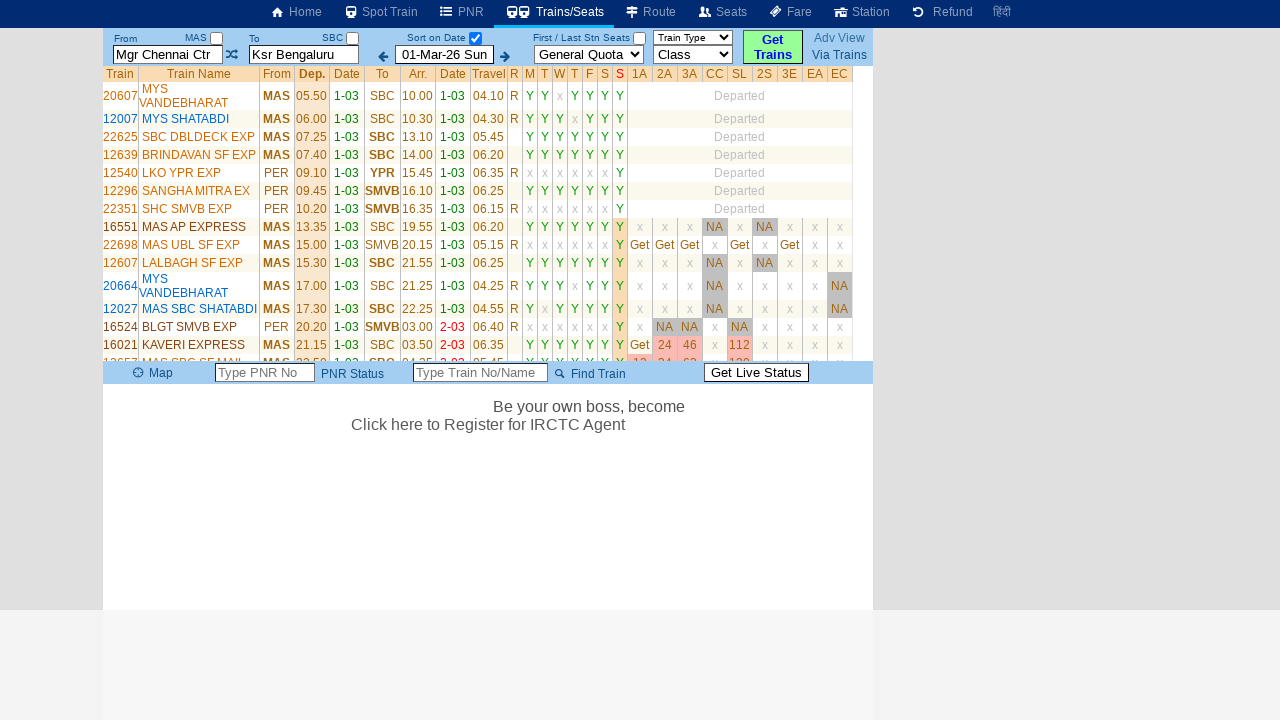

Train schedule table loaded on the page
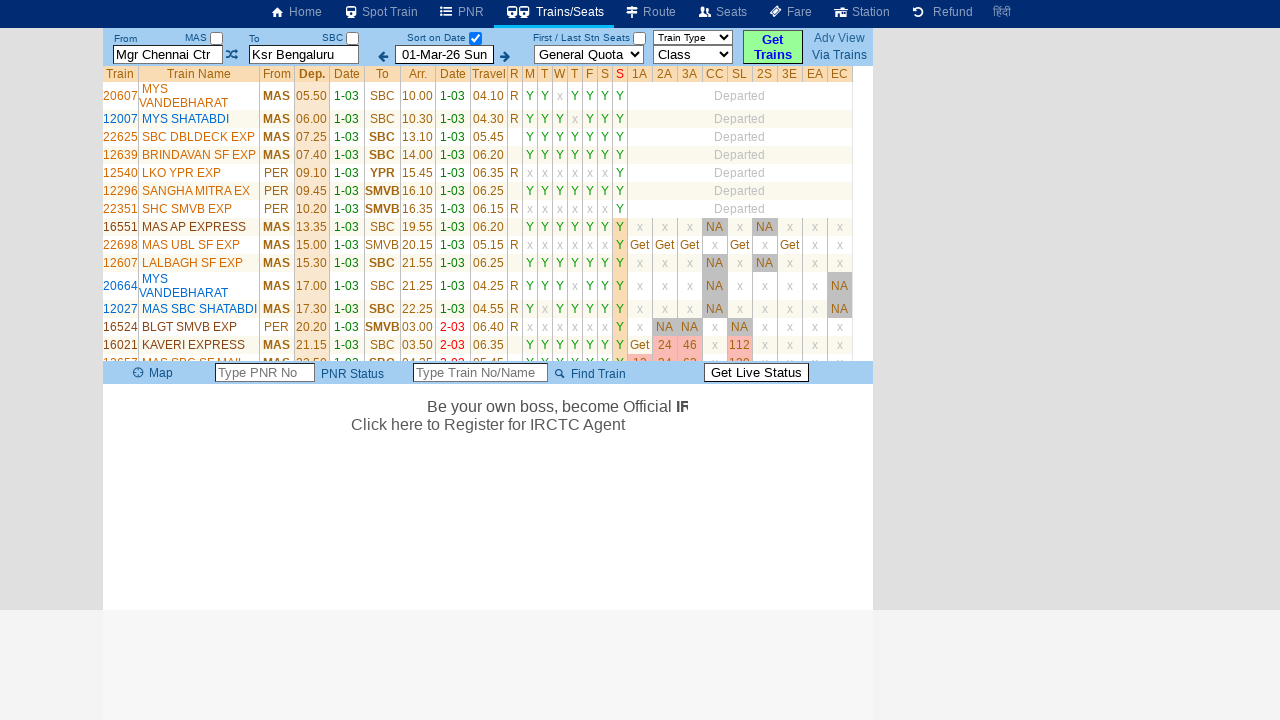

Located train list table element
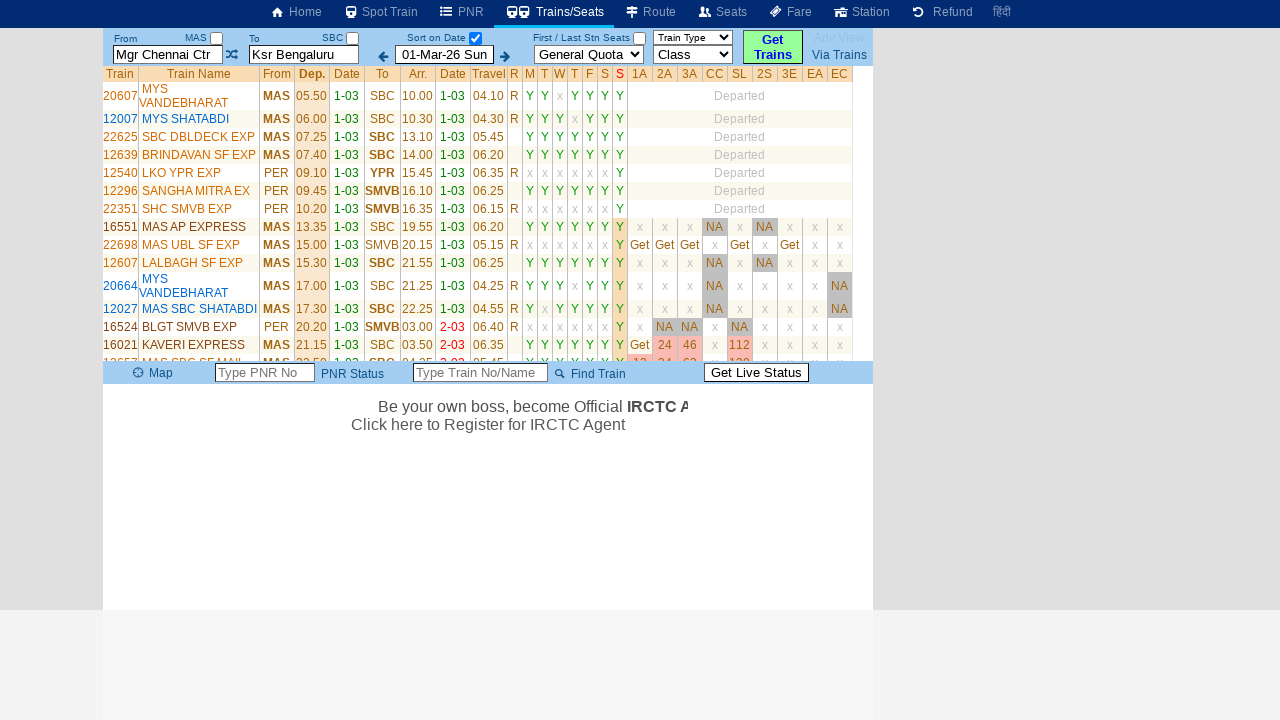

Table rows are now present in the train listing
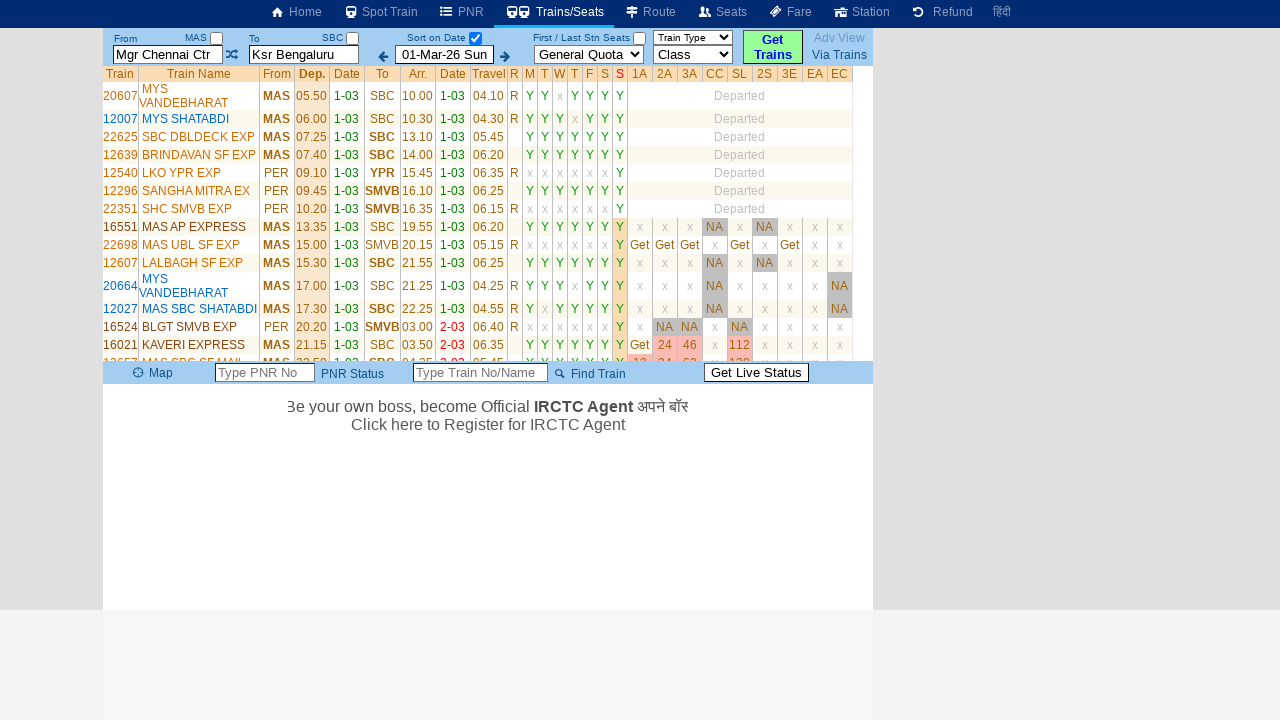

Train name columns (sorted cells) are now visible in the table
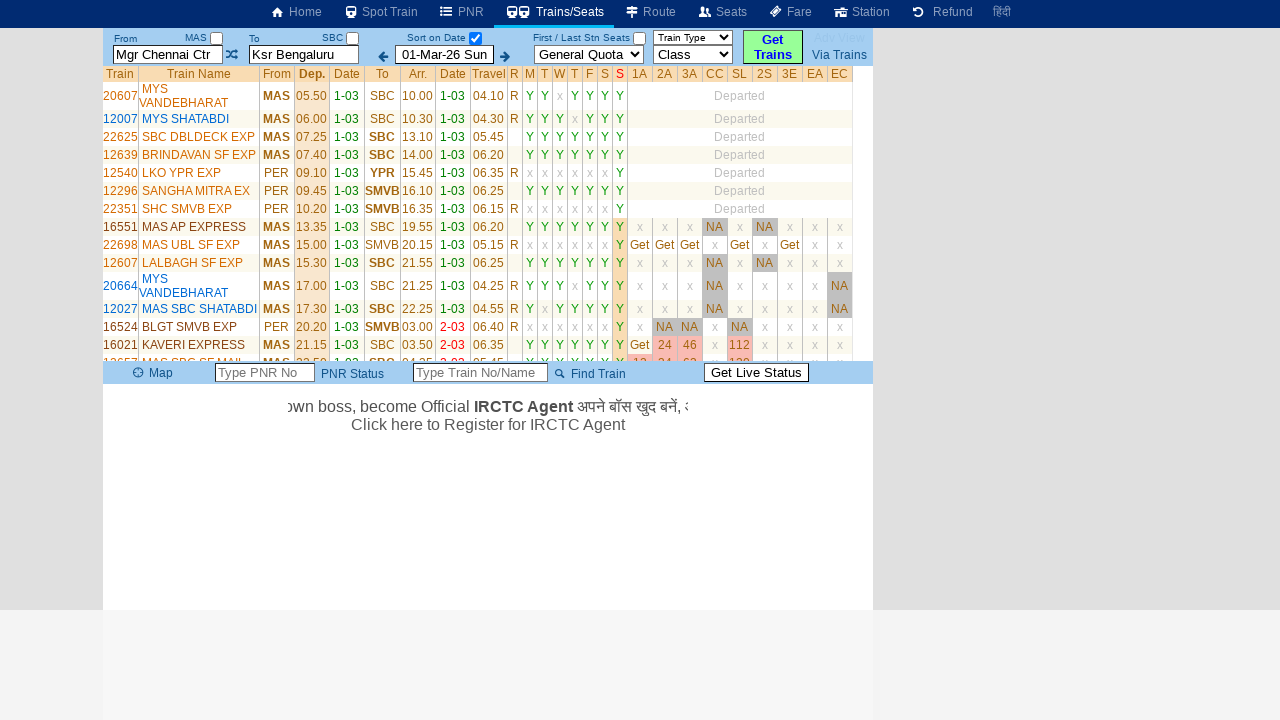

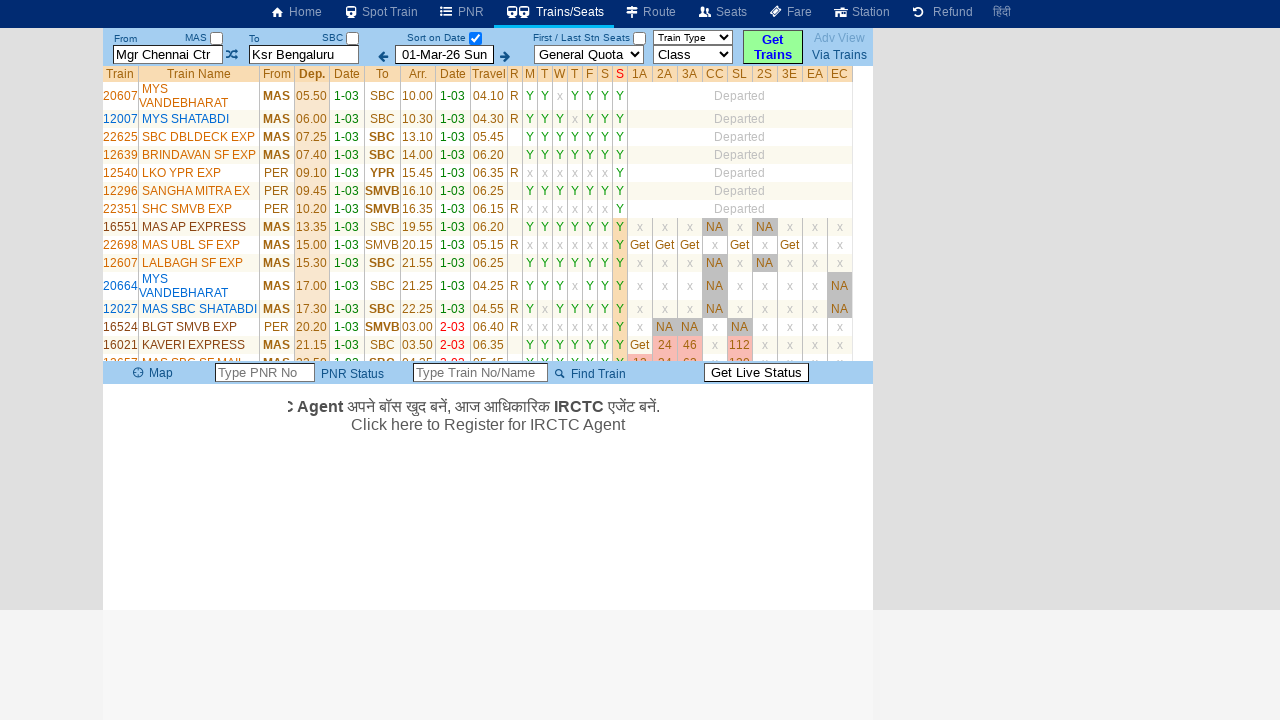